Tests number input by typing mixed characters and verifying only numbers are accepted

Starting URL: https://the-internet.herokuapp.com/

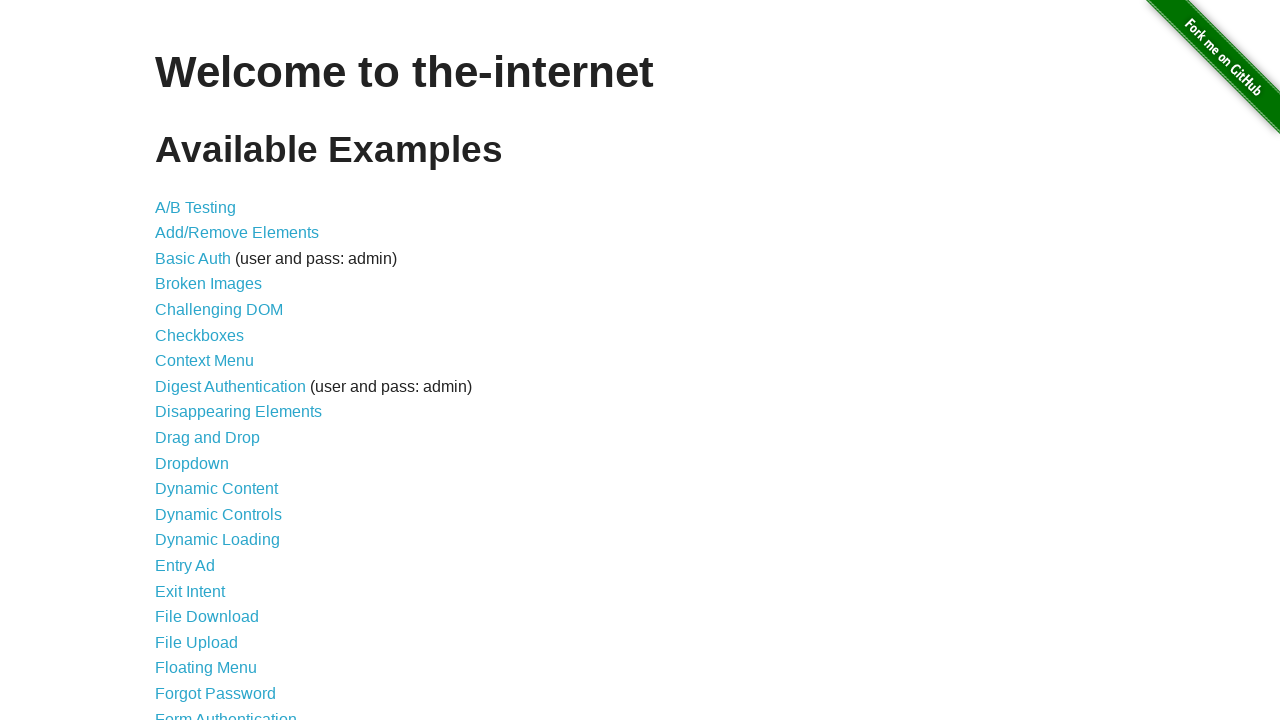

Clicked Inputs link at (176, 361) on text=Inputs
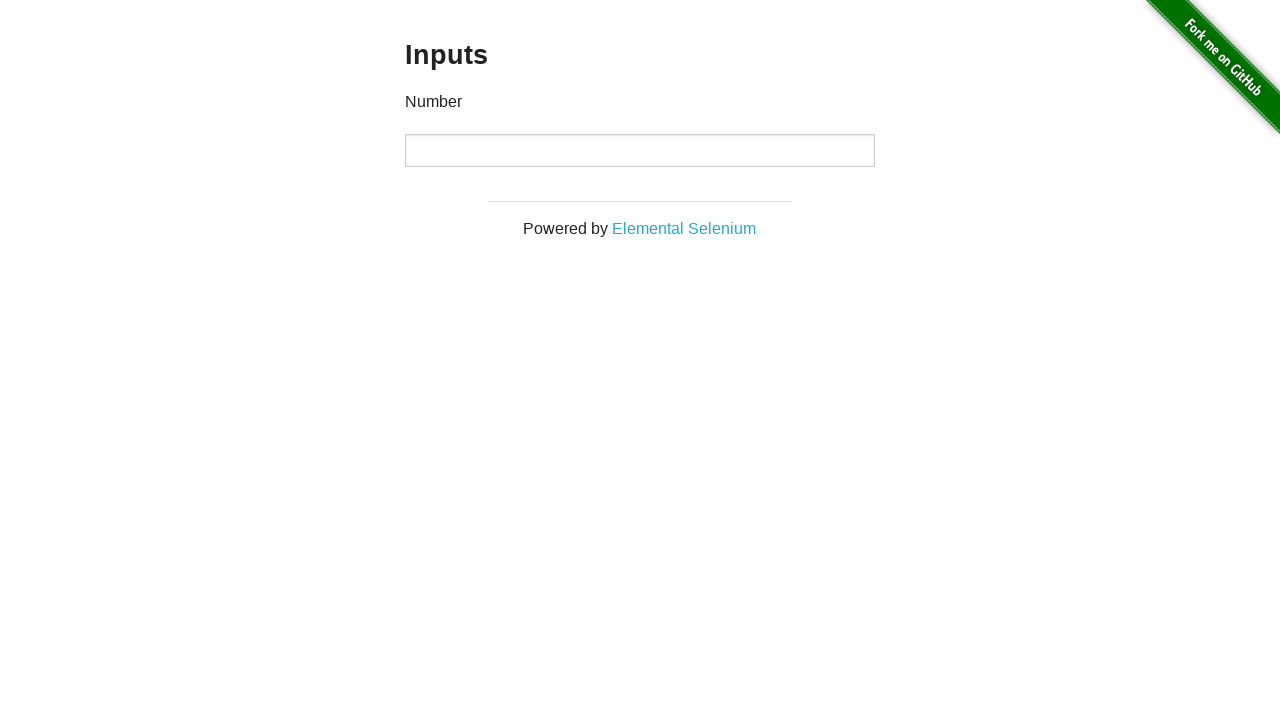

Typed mixed characters '12dfDF!"@{34' into number input field on xpath=//*[@id="content"]/div/div/div/input
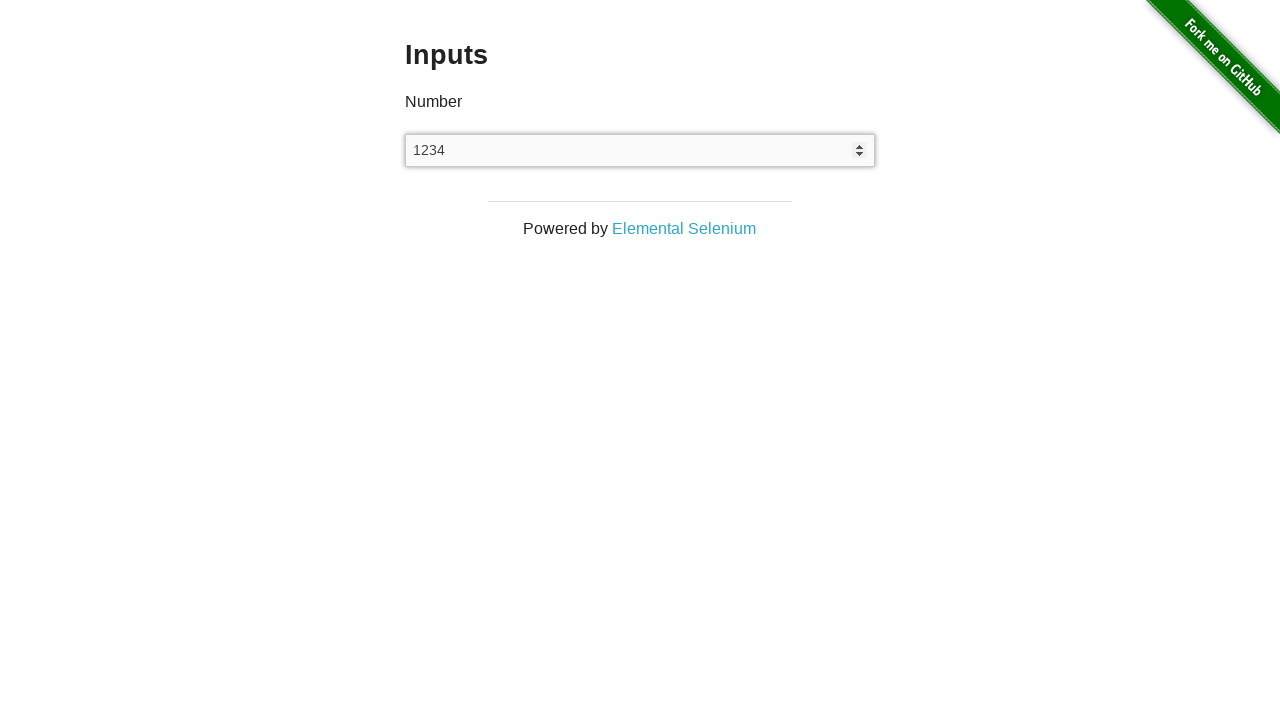

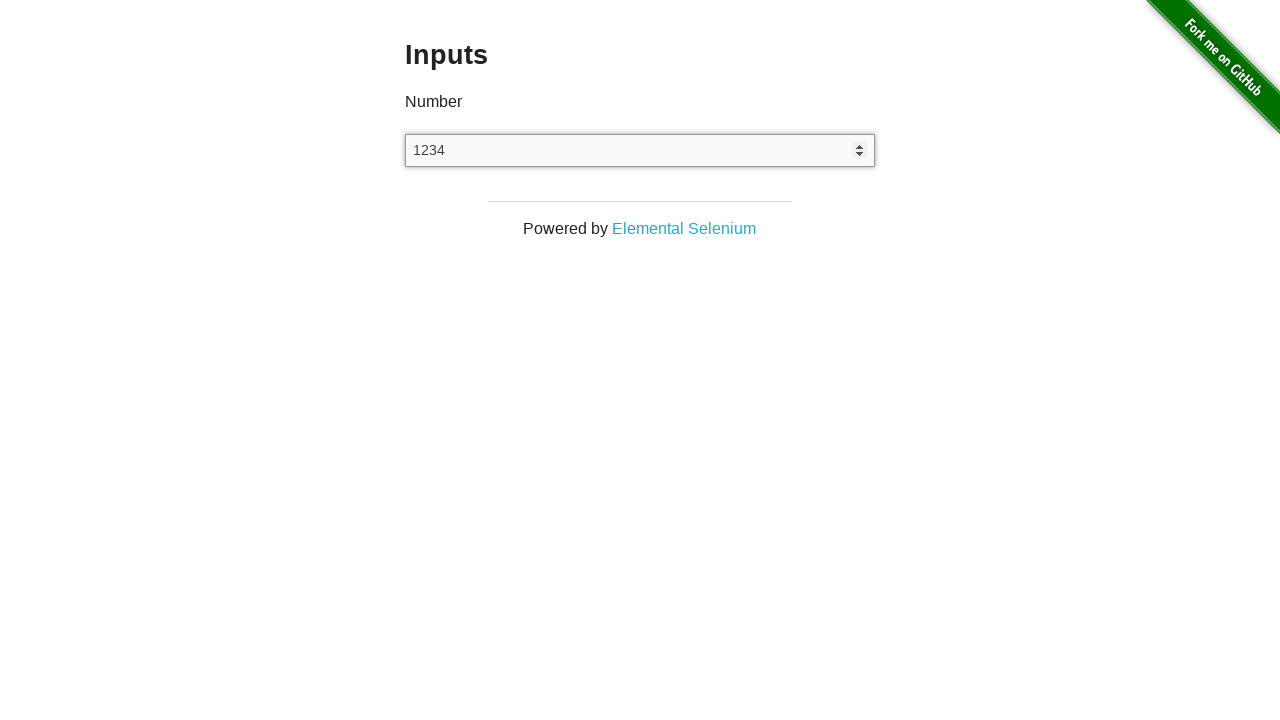